Tests JavaScript alert handling by clicking a button that triggers a timed alert and then accepting/dismissing the alert dialog

Starting URL: https://demoqa.com/alerts

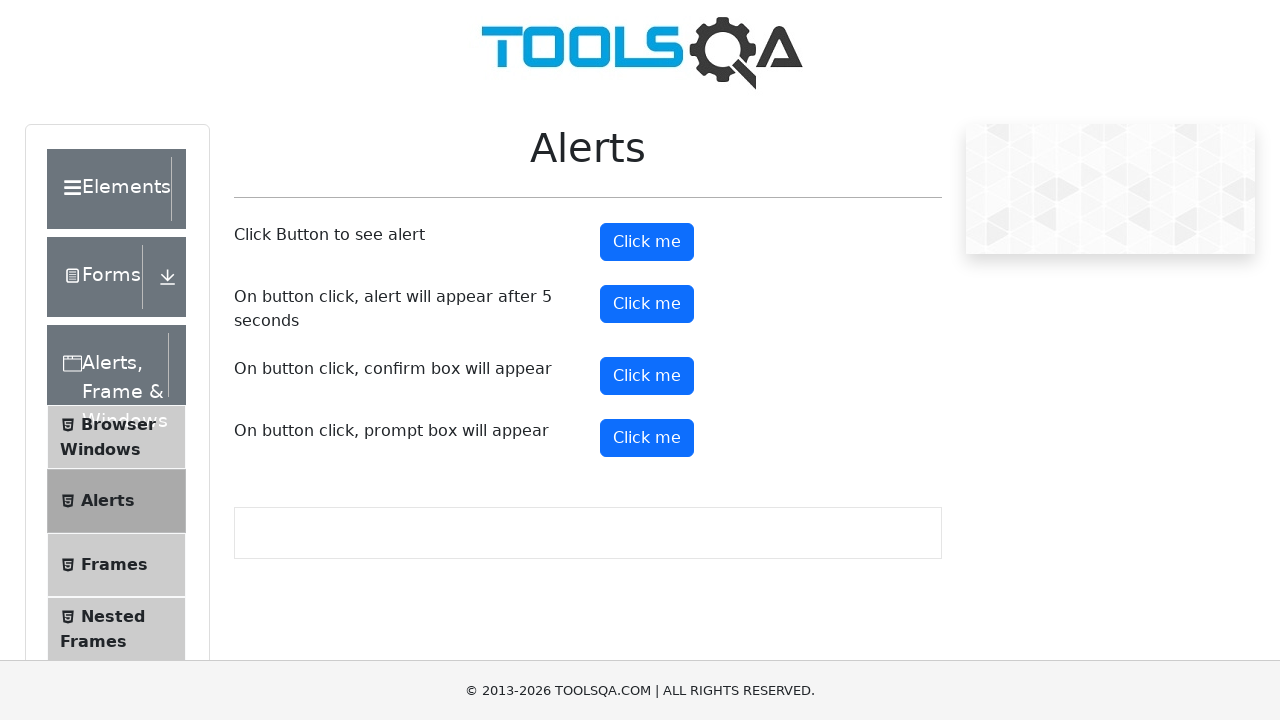

Clicked the timer alert button at (647, 304) on #timerAlertButton
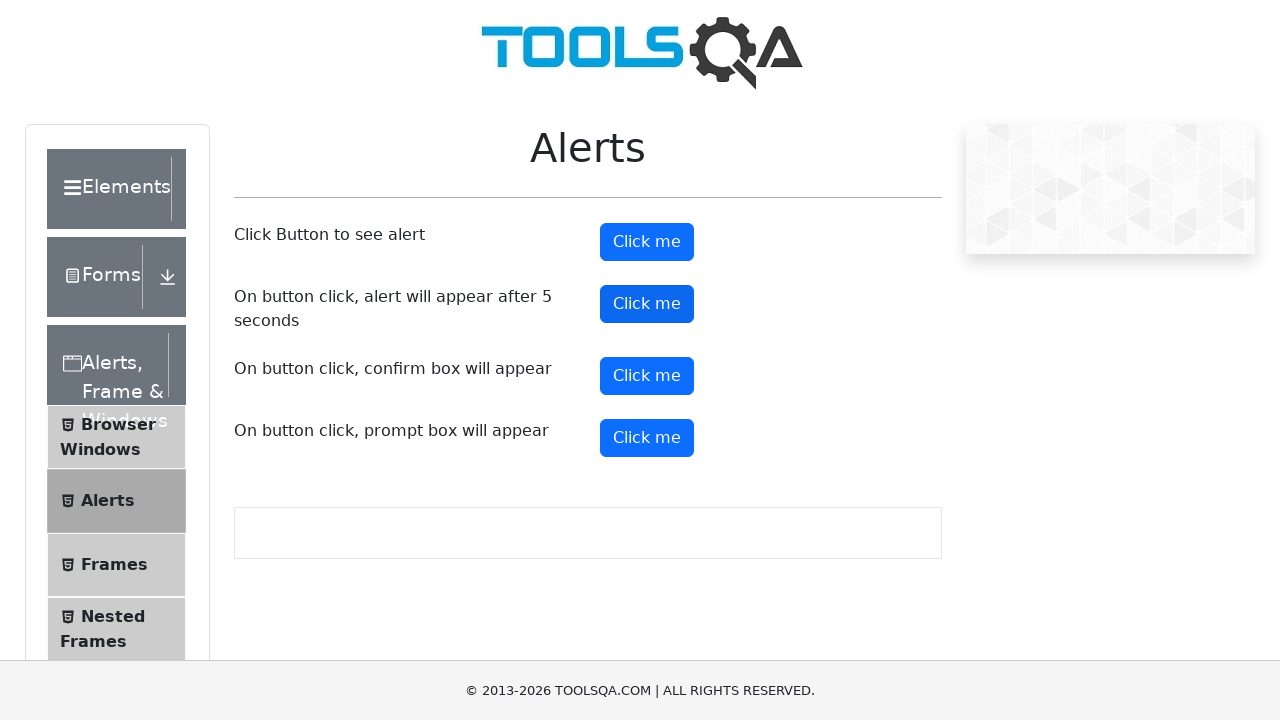

Set up dialog handler to accept alerts
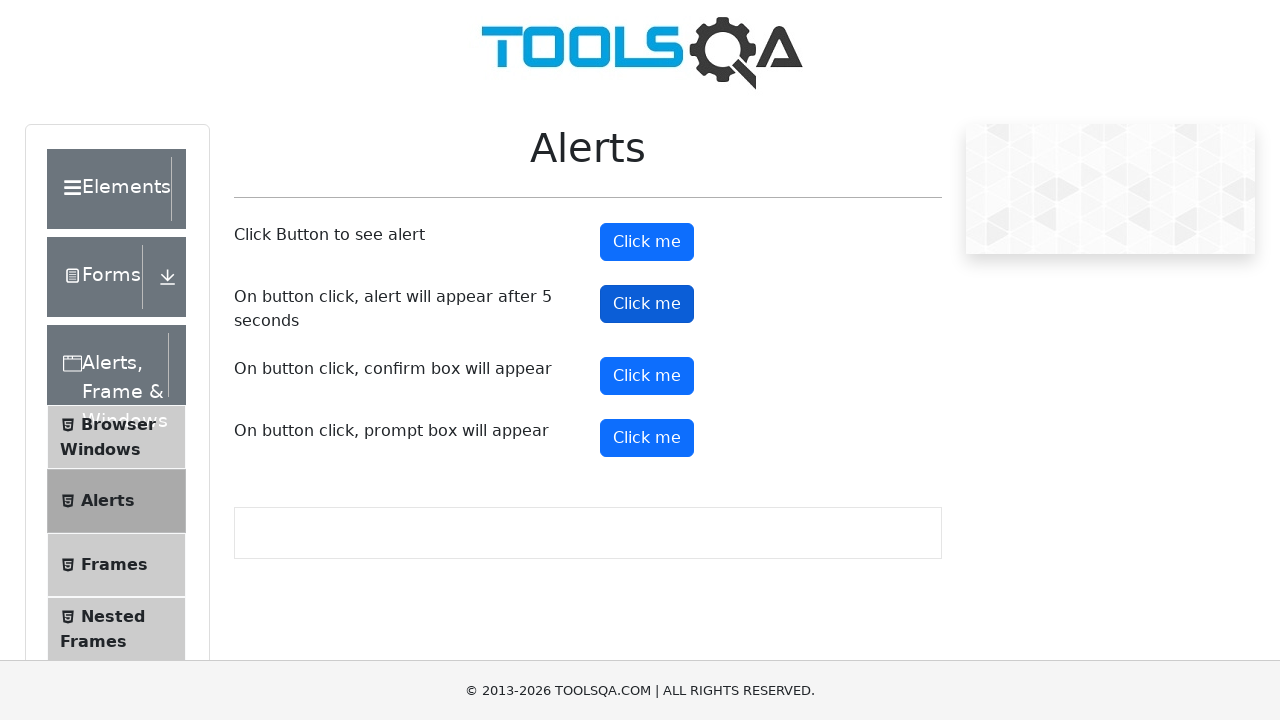

Waited 6 seconds for timed alert to appear and be accepted
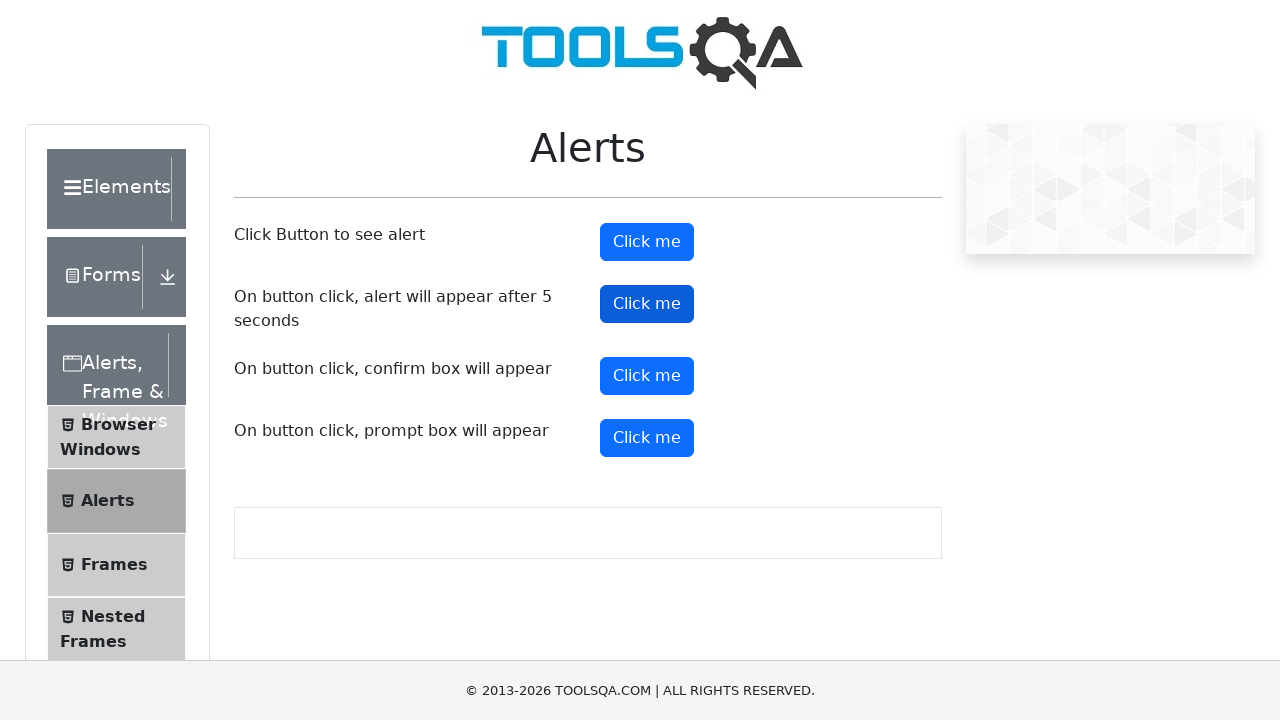

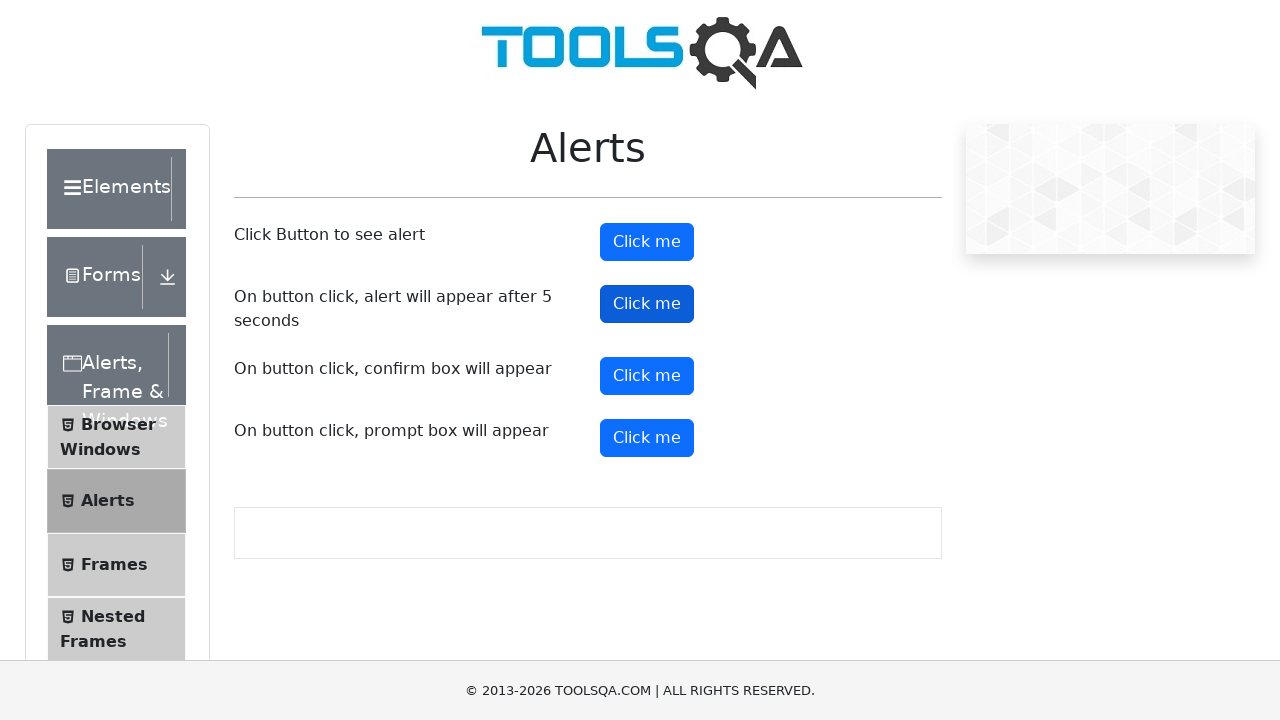